Tests a registration form by filling in first name, last name, and email fields, then submitting and verifying successful registration message.

Starting URL: http://suninjuly.github.io/registration1.html

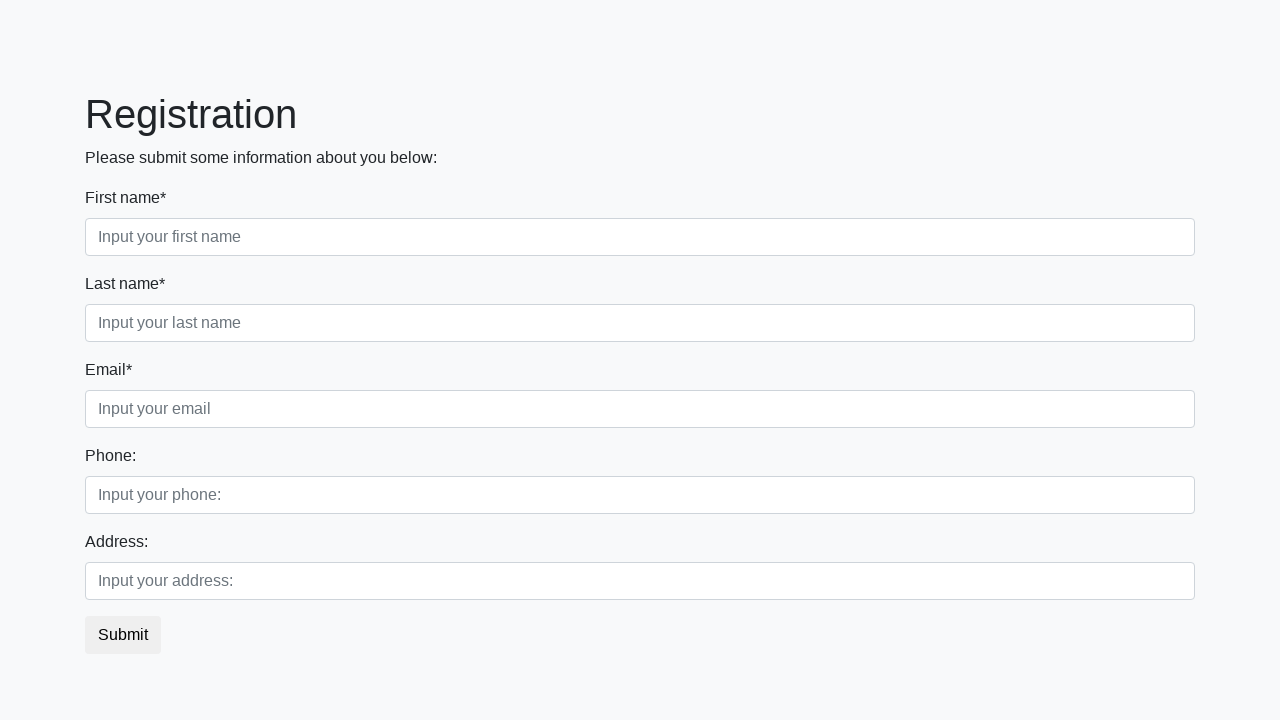

Filled first name field with 'Maria' on input[placeholder="Input your first name"]
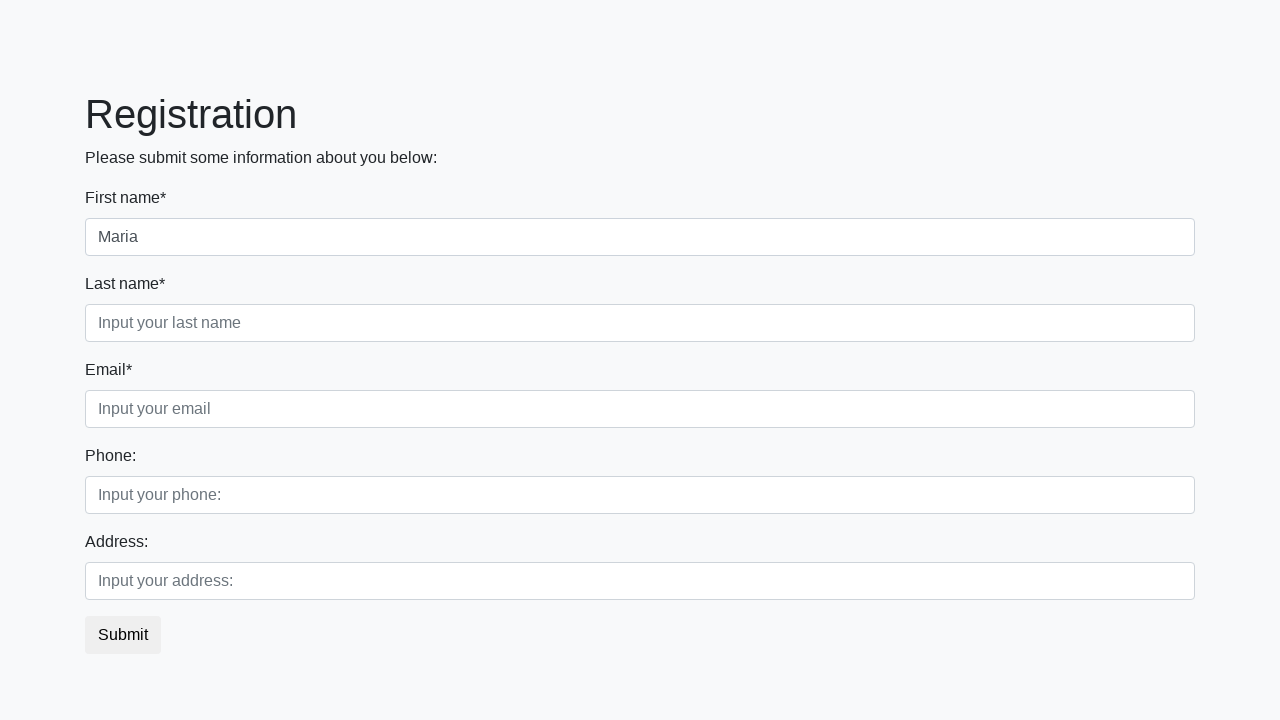

Filled last name field with 'Johnson' on input[placeholder="Input your last name"]
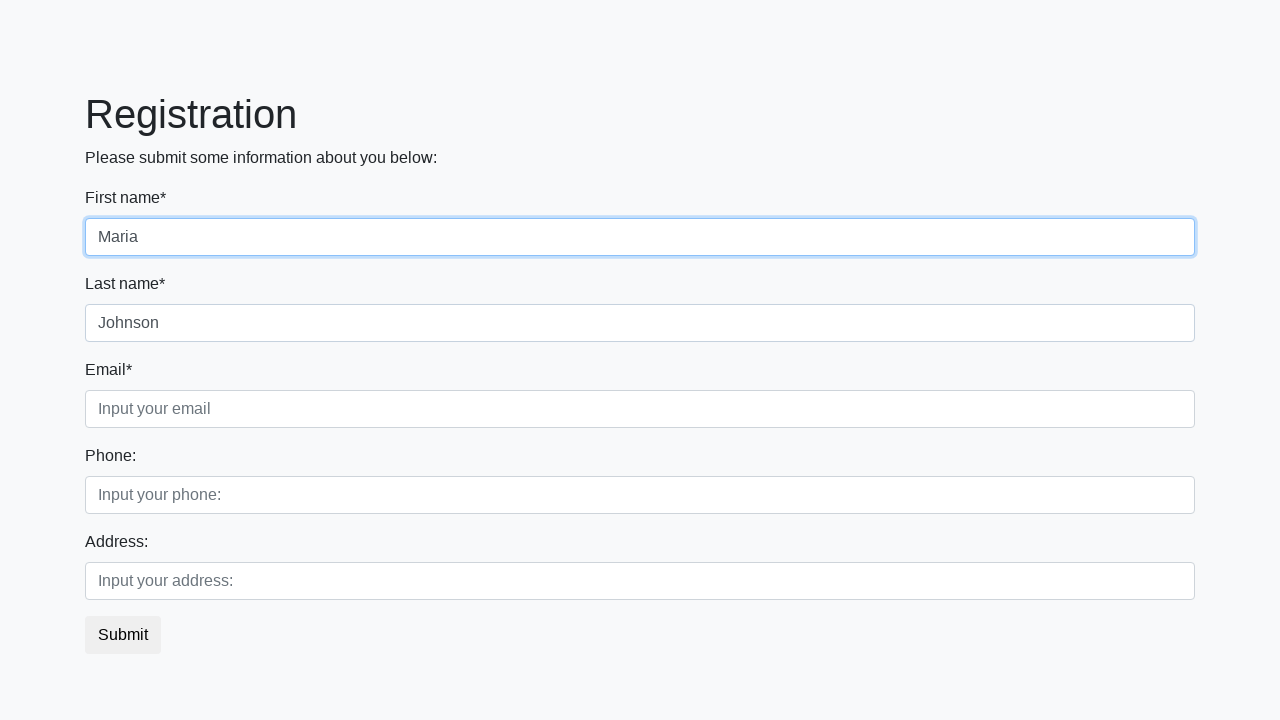

Filled email field with 'maria.j@example.com' on input[placeholder="Input your email"]
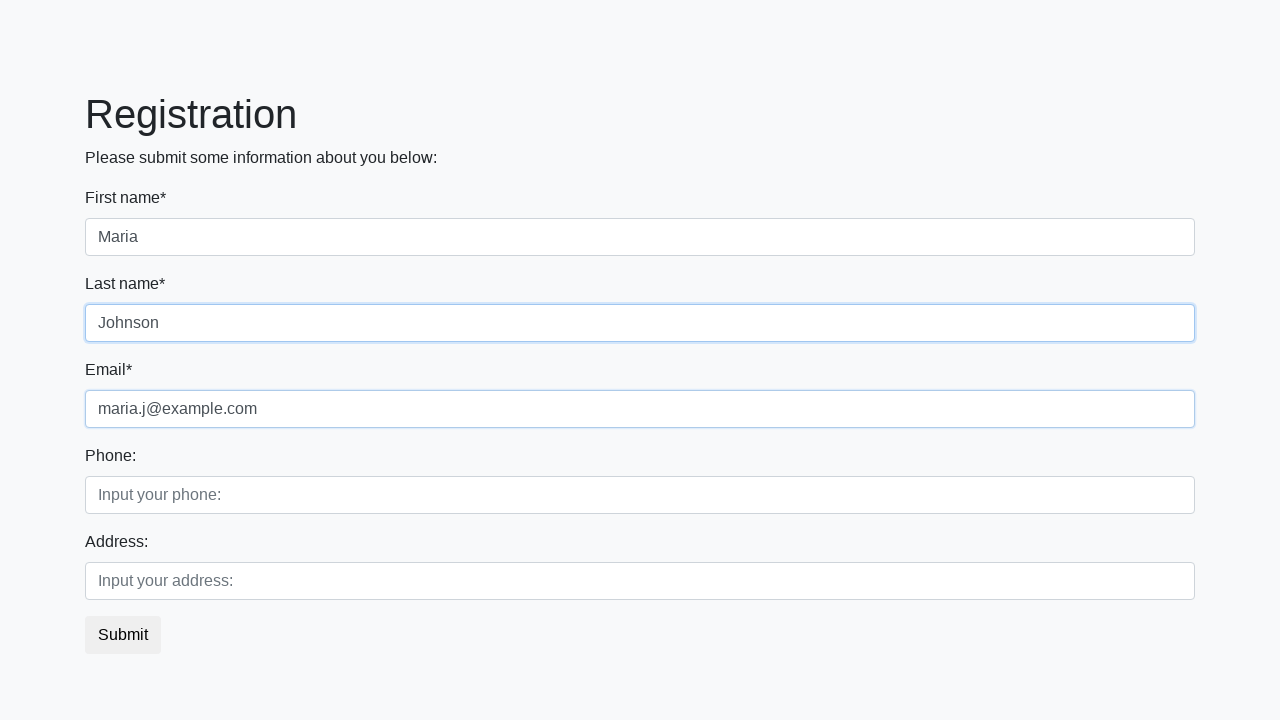

Clicked submit button at (123, 635) on button.btn
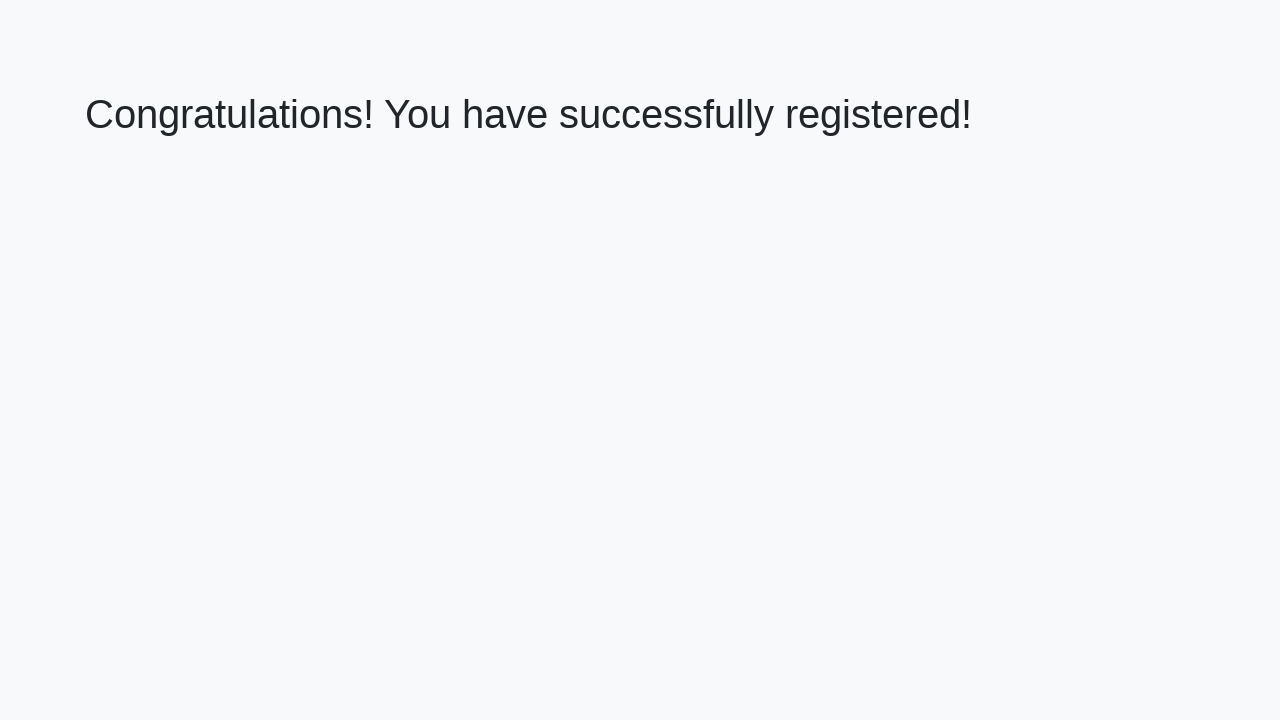

Success message element loaded
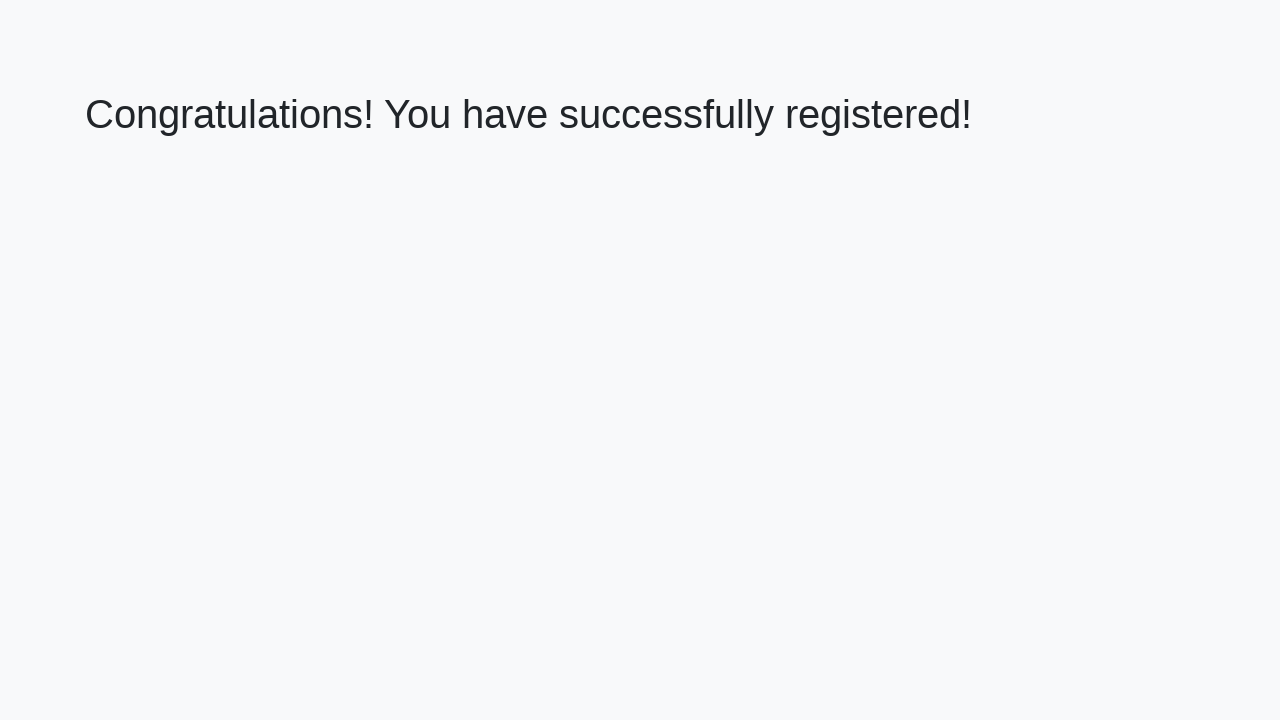

Retrieved success message: 'Congratulations! You have successfully registered!'
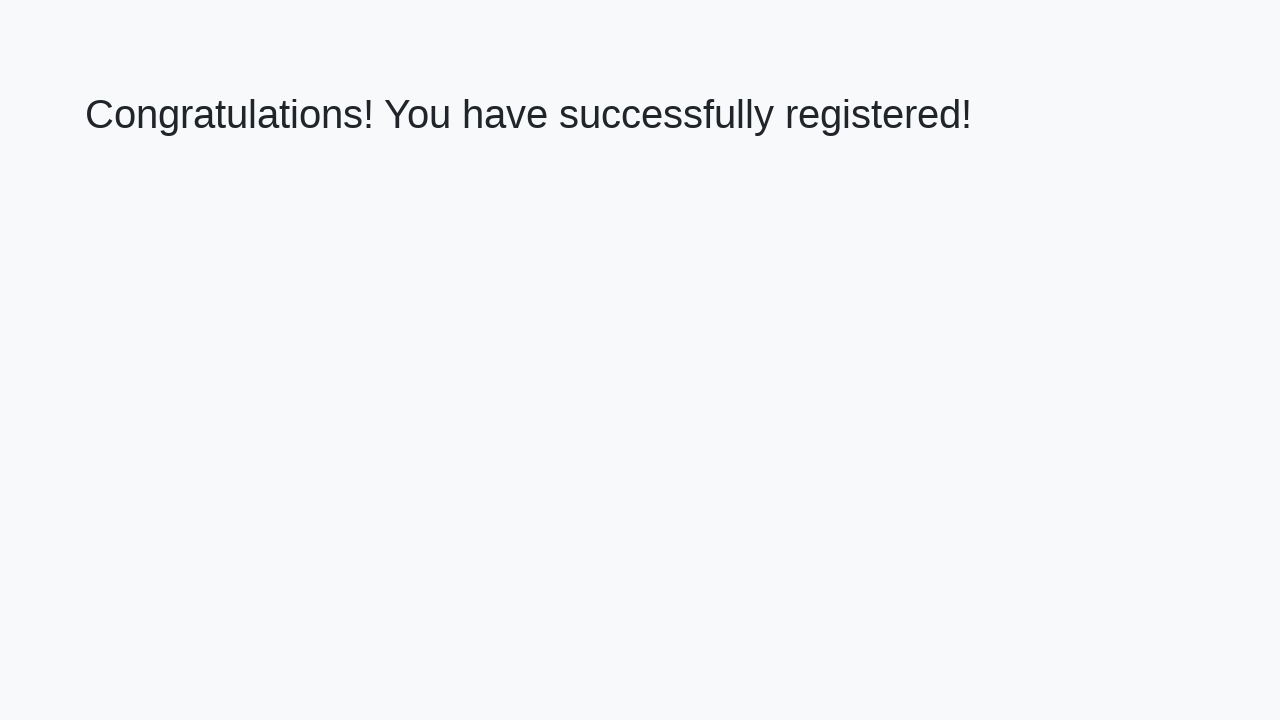

Assertion passed: success message matches expected text
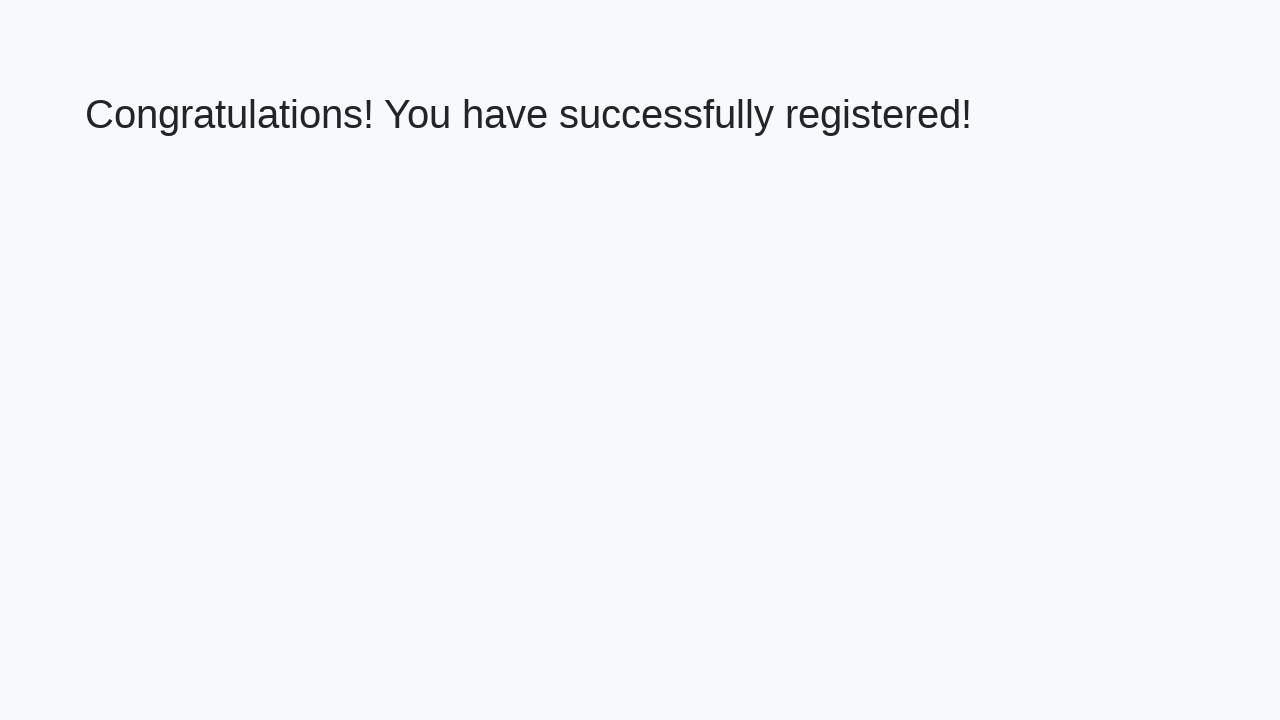

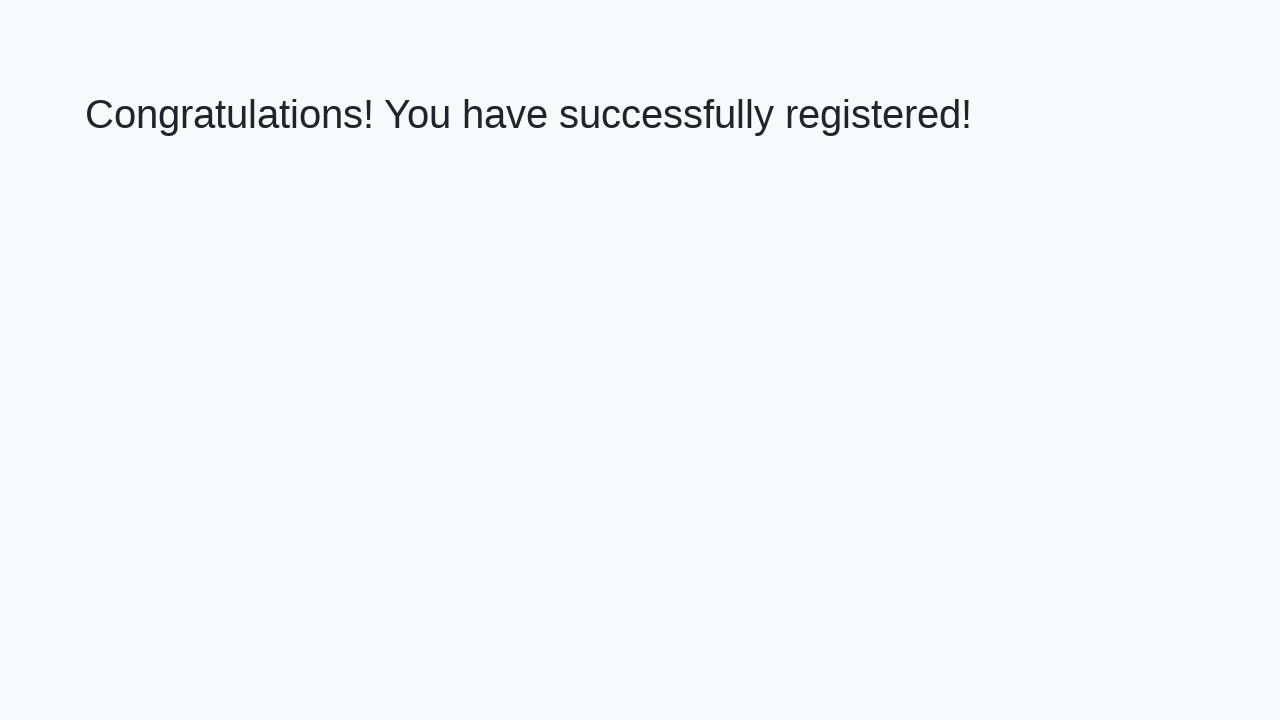